Tests file upload functionality by selecting a file and uploading it, then verifying the success message is displayed

Starting URL: https://the-internet.herokuapp.com/upload

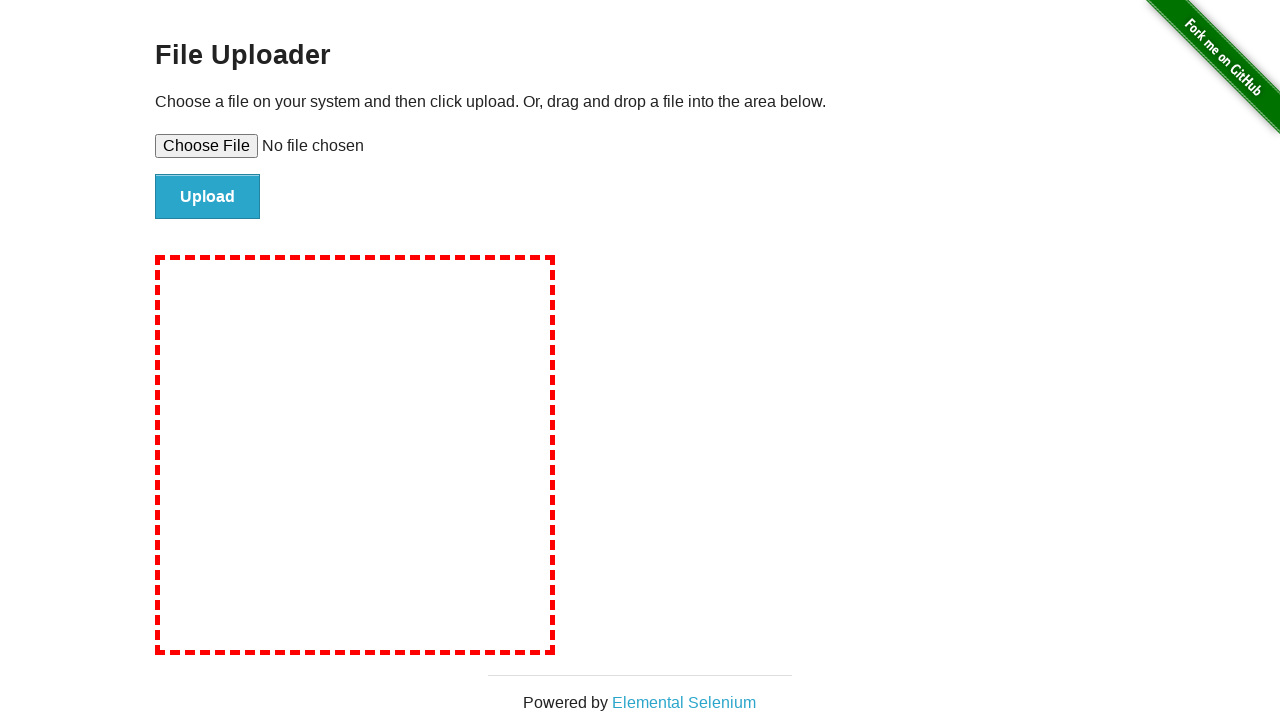

Located file upload input element
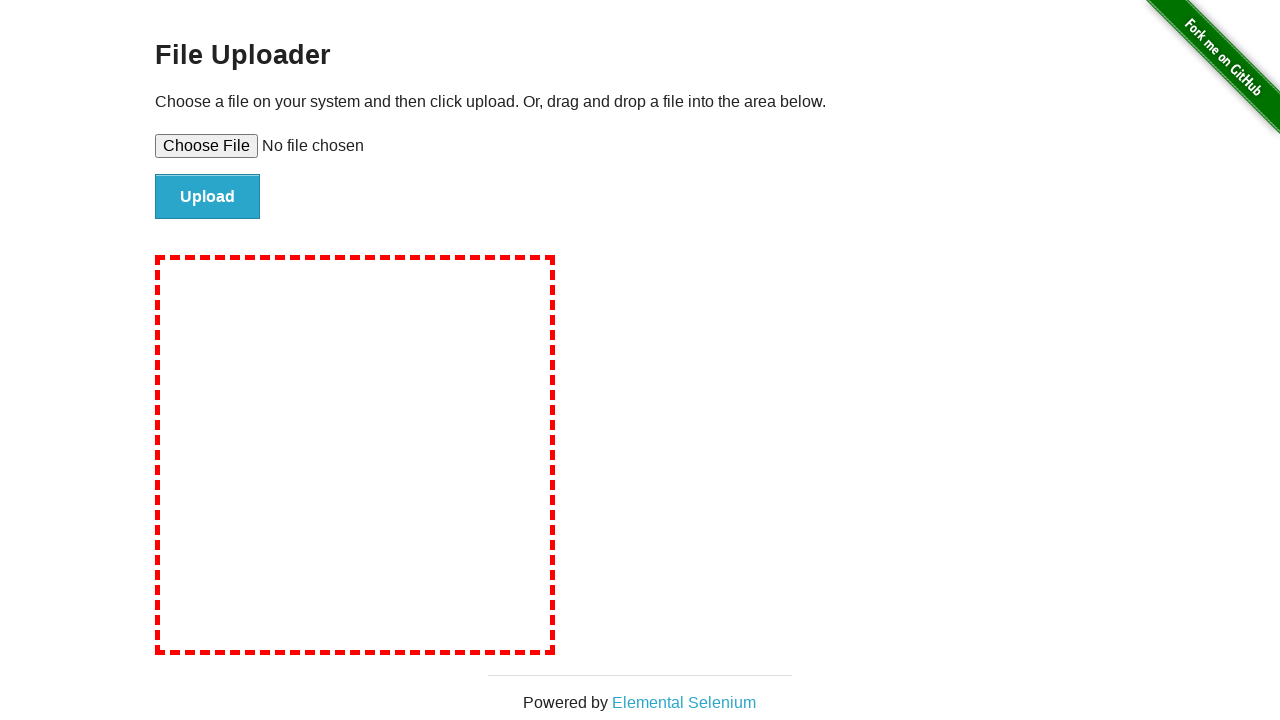

Created test file at /tmp/test_file.txt
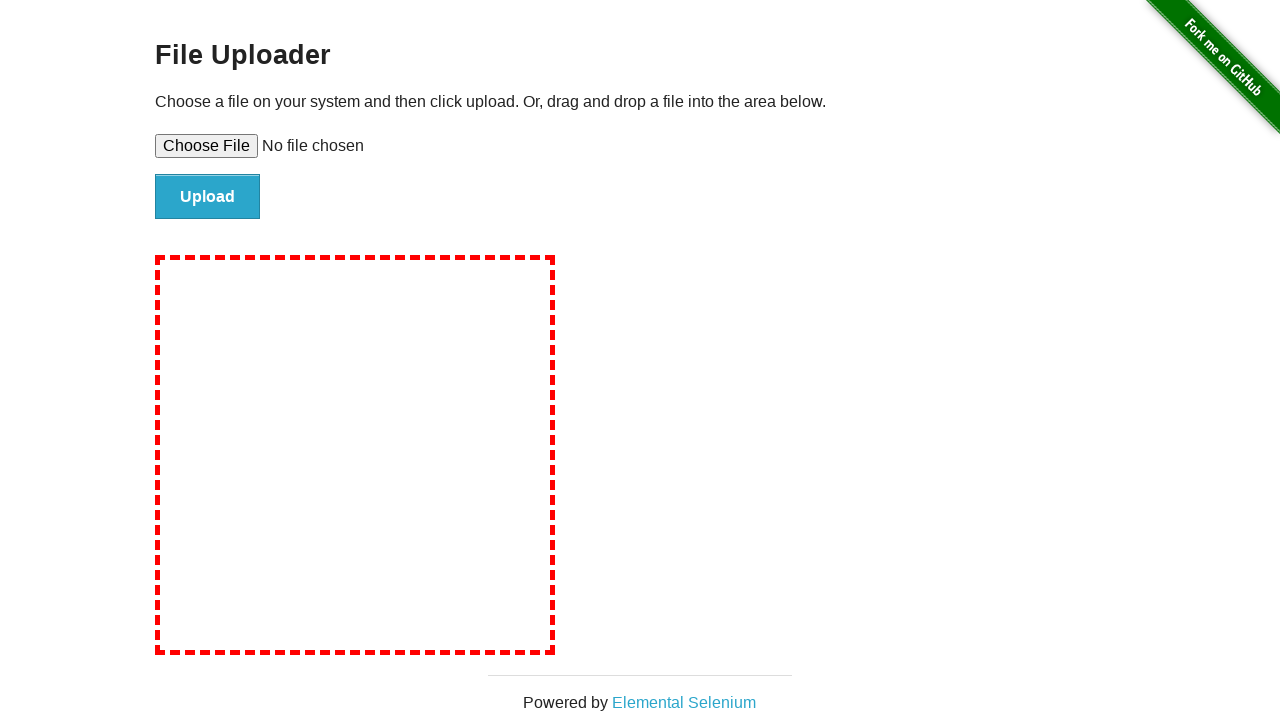

Set test file as input for upload
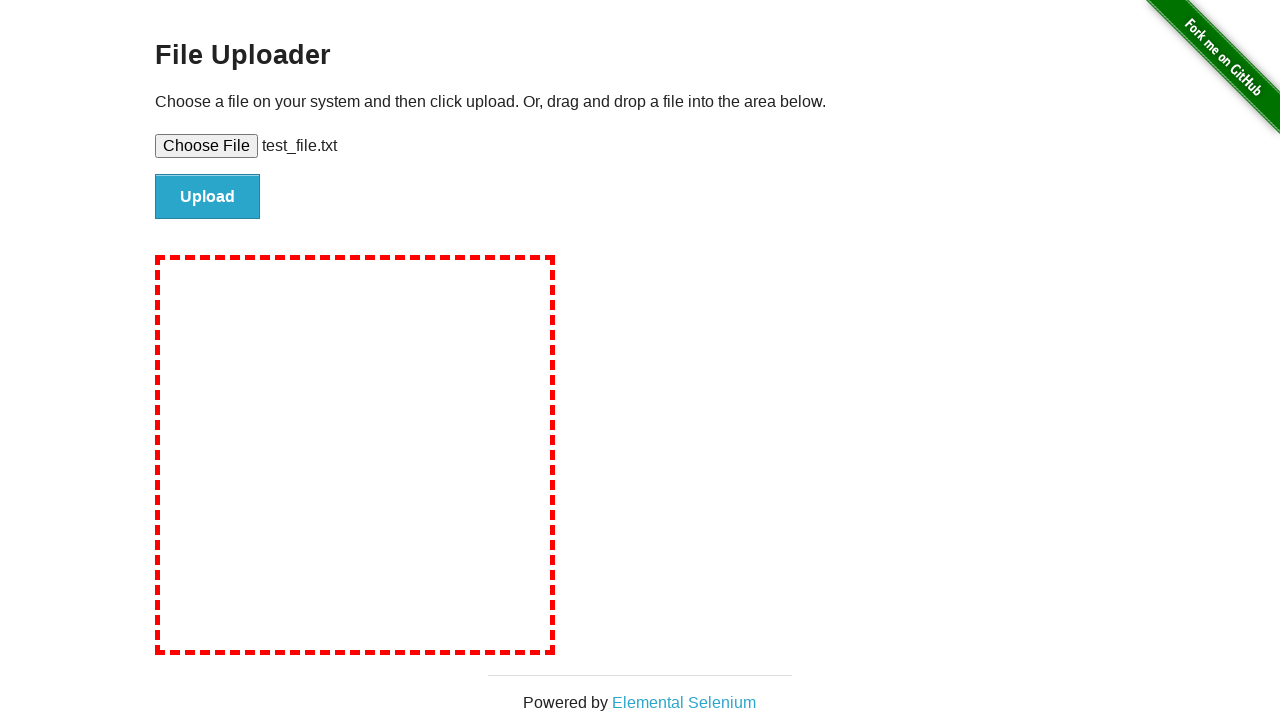

Clicked upload button at (208, 197) on #file-submit
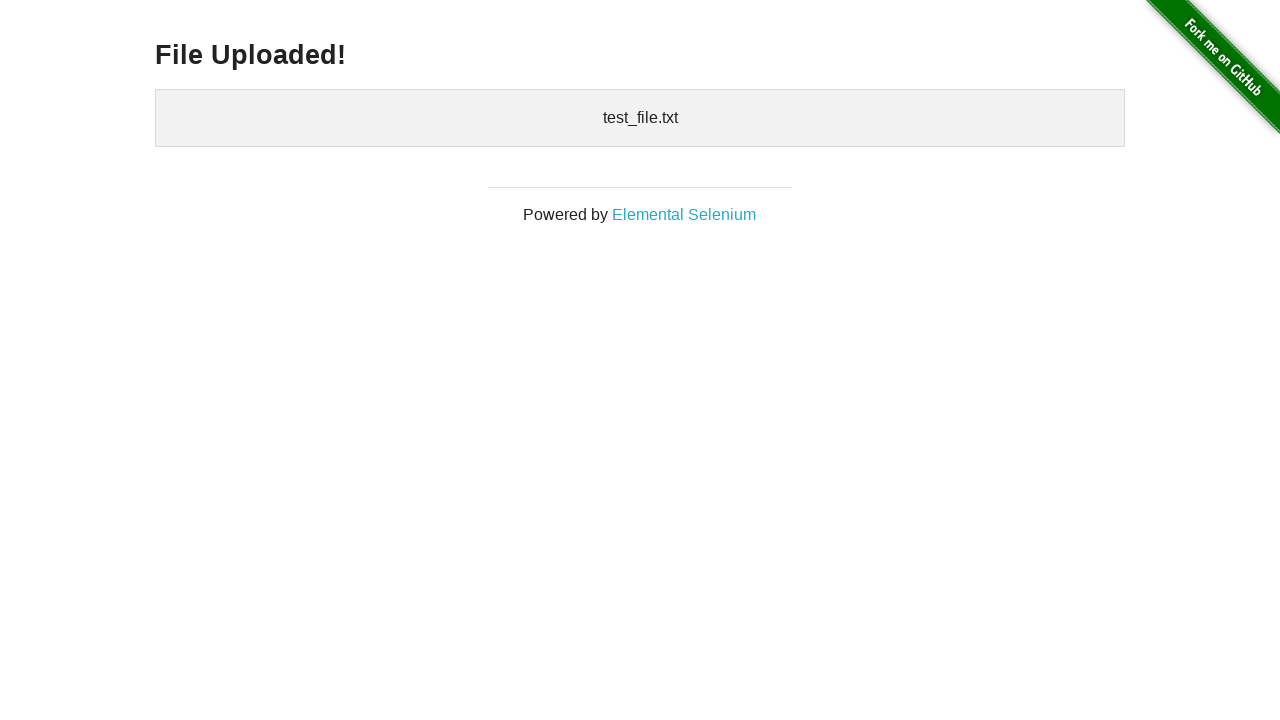

Success message heading loaded
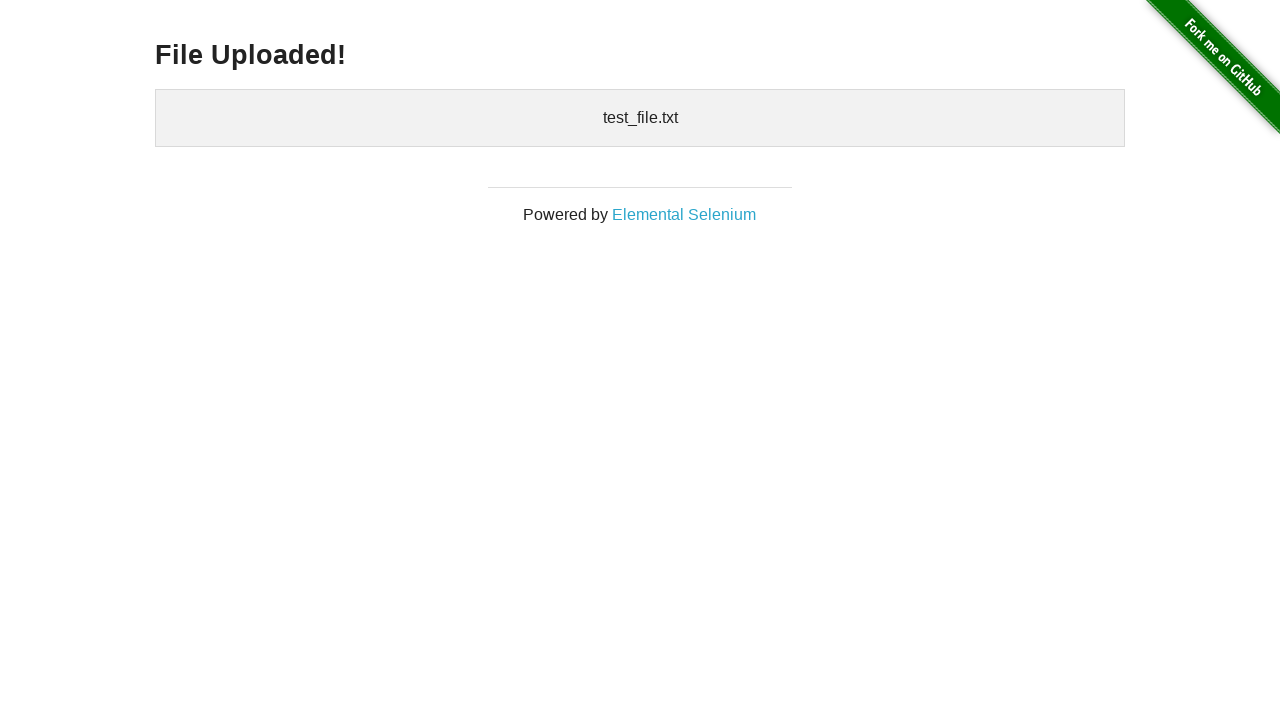

Located success message element
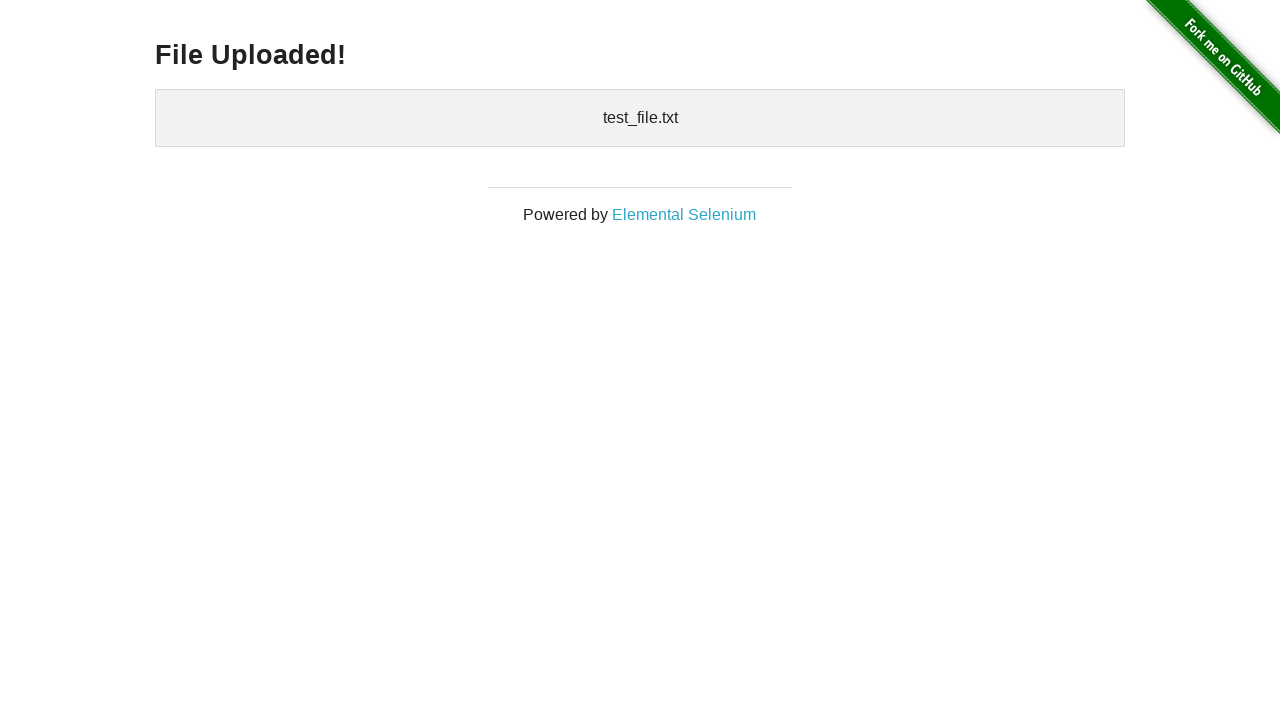

Verified success message is visible
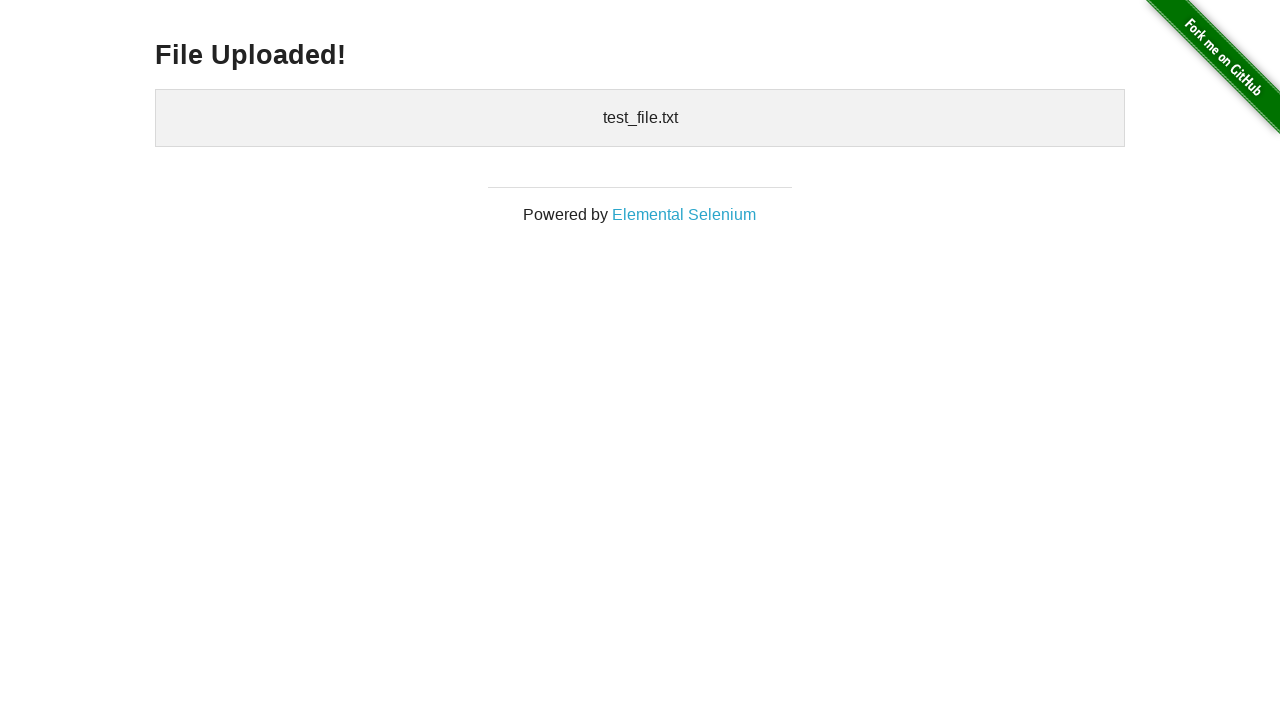

Verified success message text equals 'File Uploaded!'
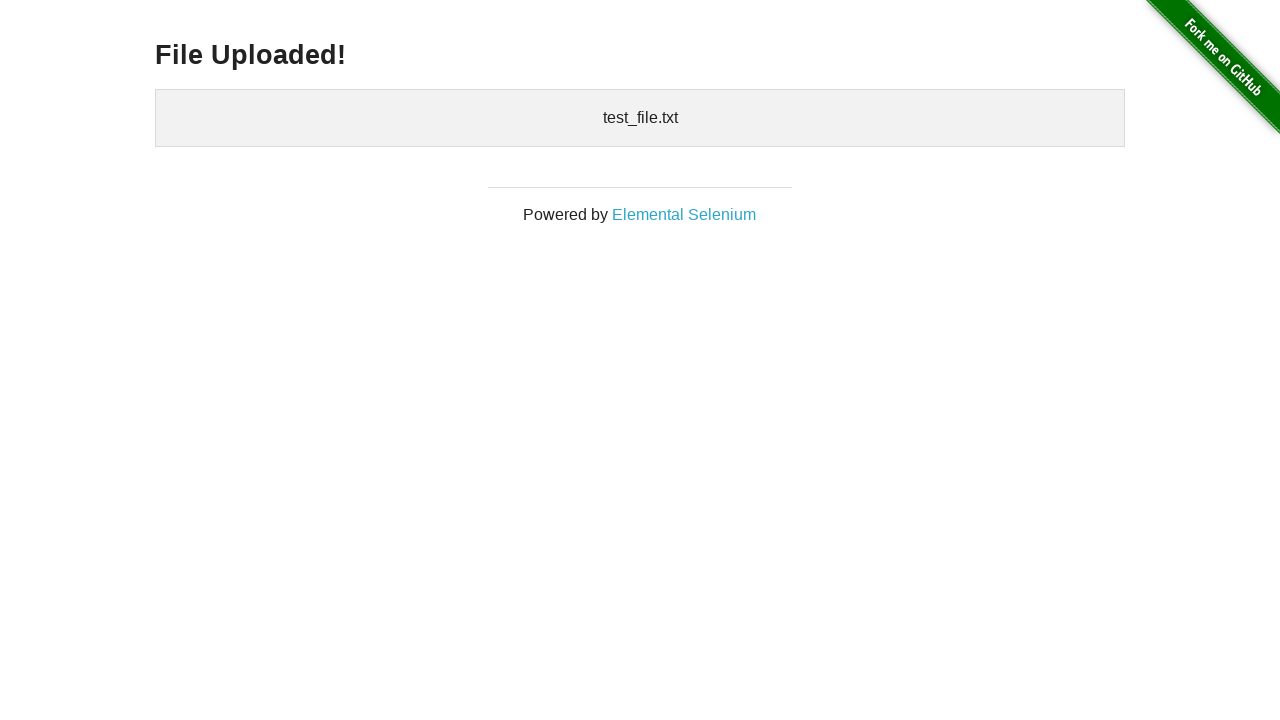

Cleaned up test file
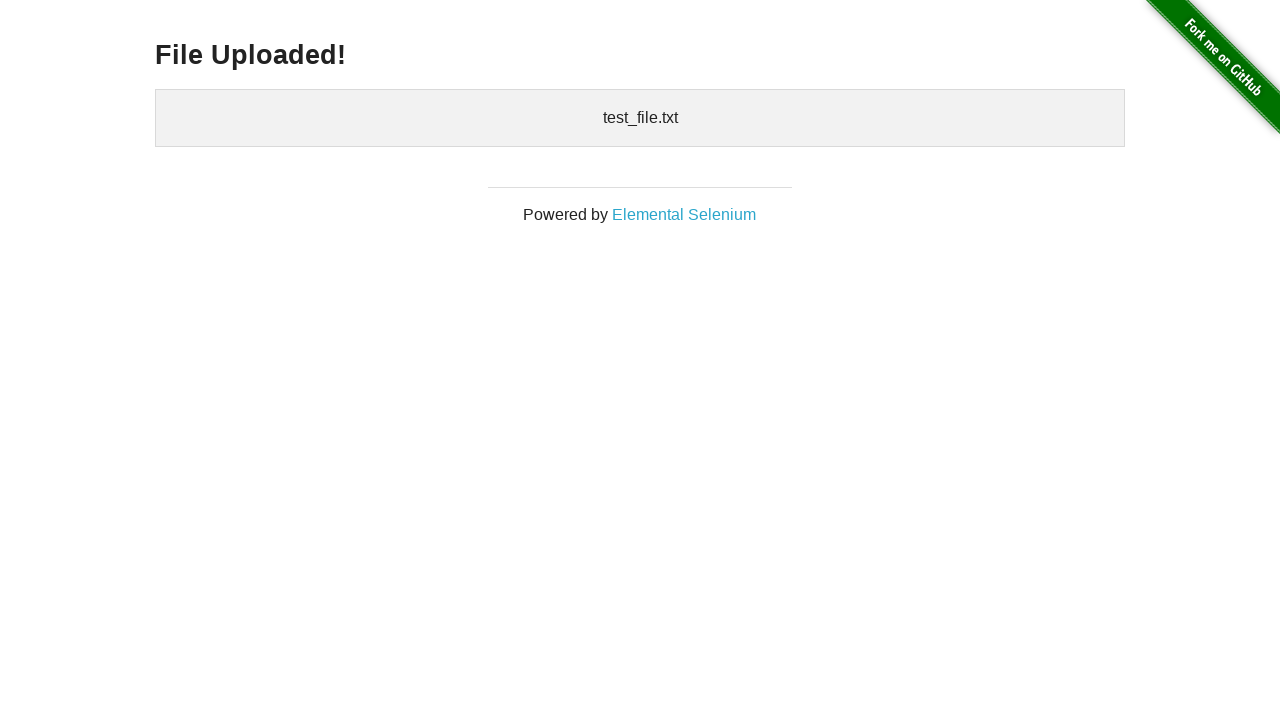

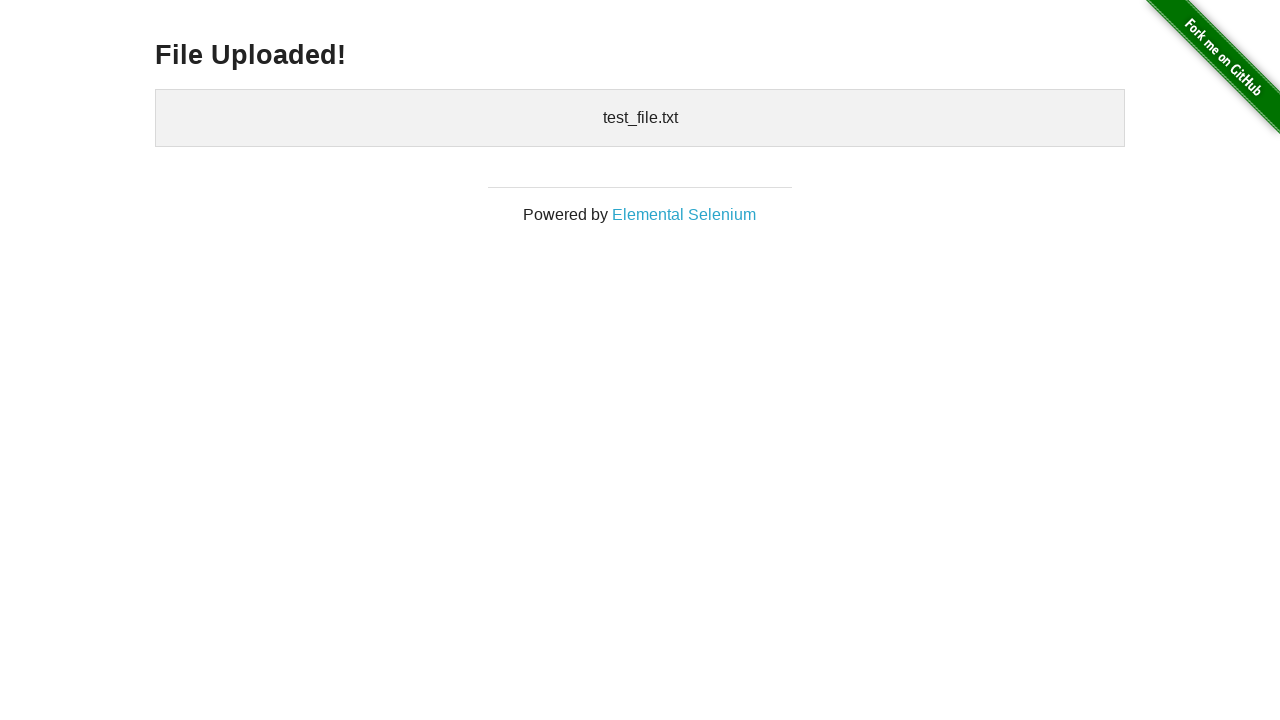